Tests dynamic element handling by adding and removing elements on the page, verifying their presence and absence

Starting URL: https://practice.cydeo.com/add_remove_elements/

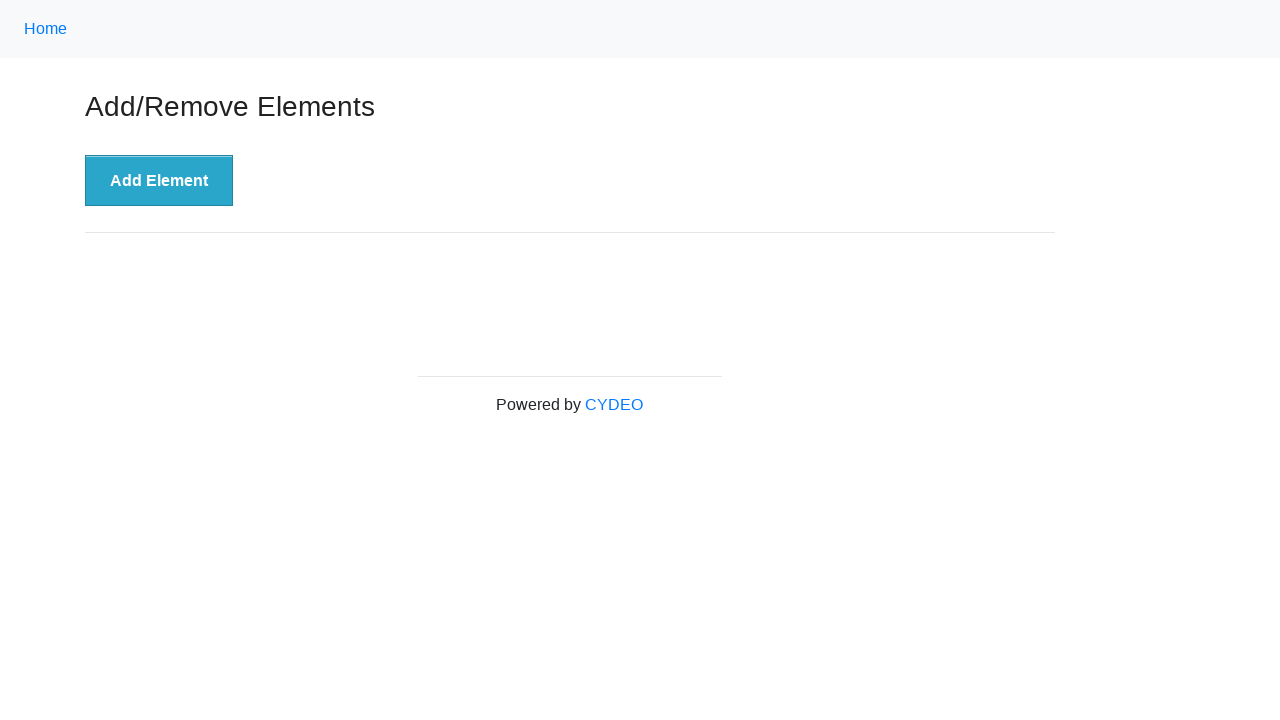

Clicked 'Add Element' button at (159, 181) on xpath=//button[.='Add Element']
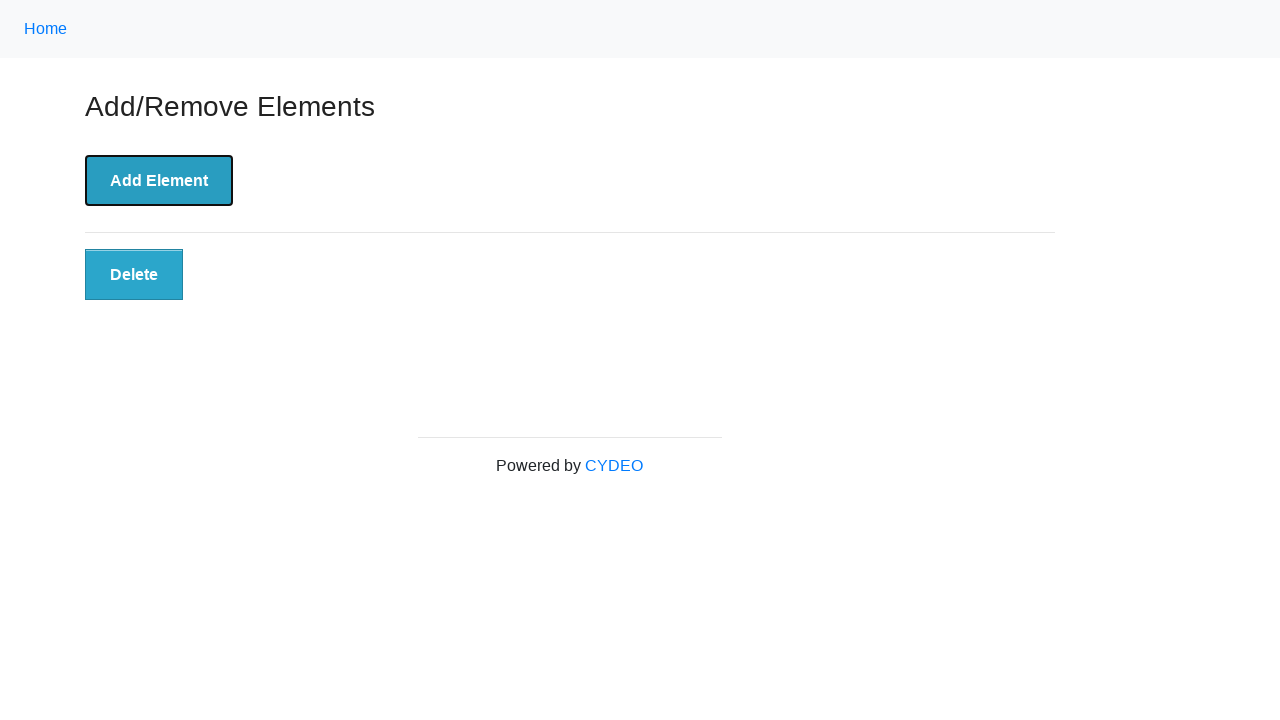

Delete button appeared on the page
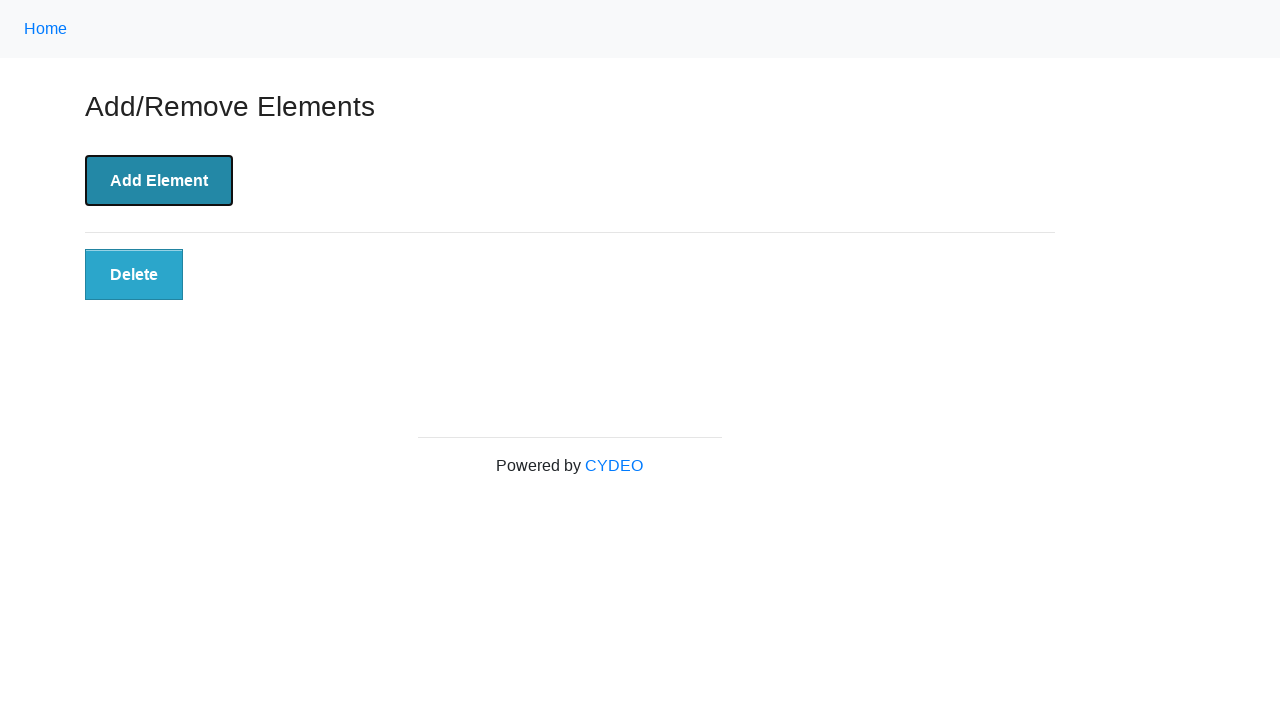

Clicked Delete button to remove the element at (134, 275) on xpath=//button[.='Delete']
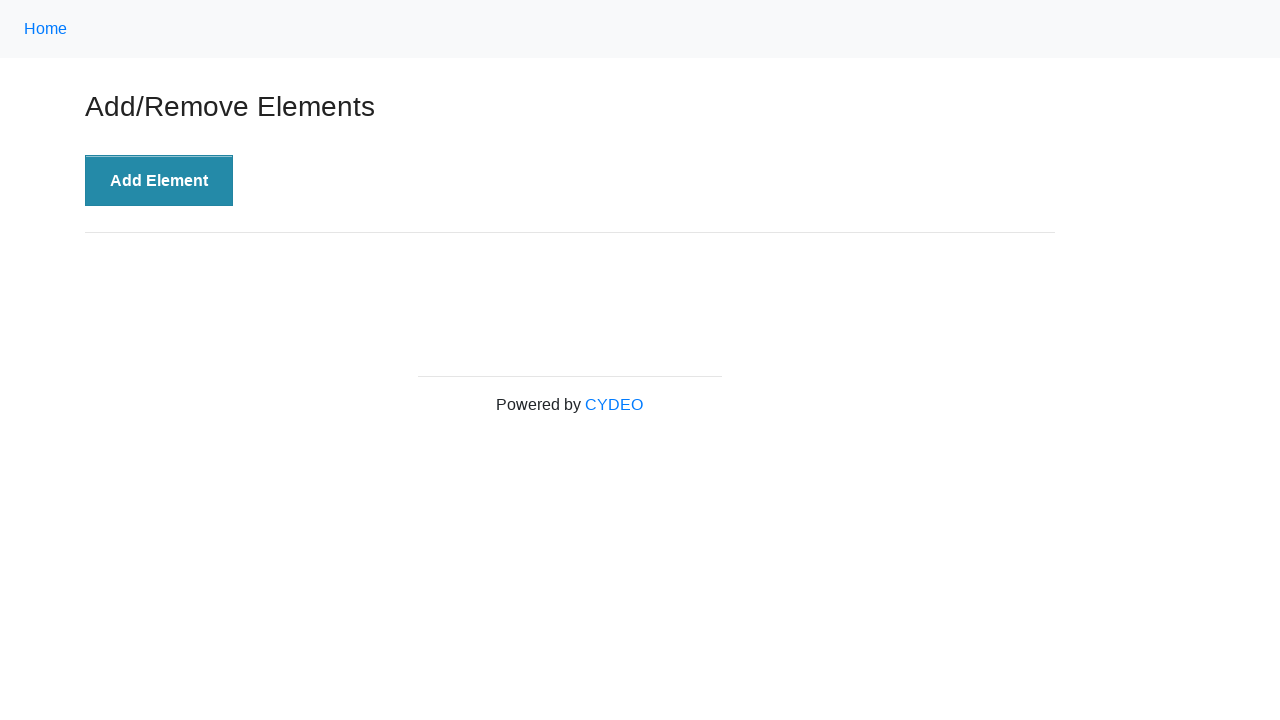

Verified Delete button is no longer present (element successfully removed)
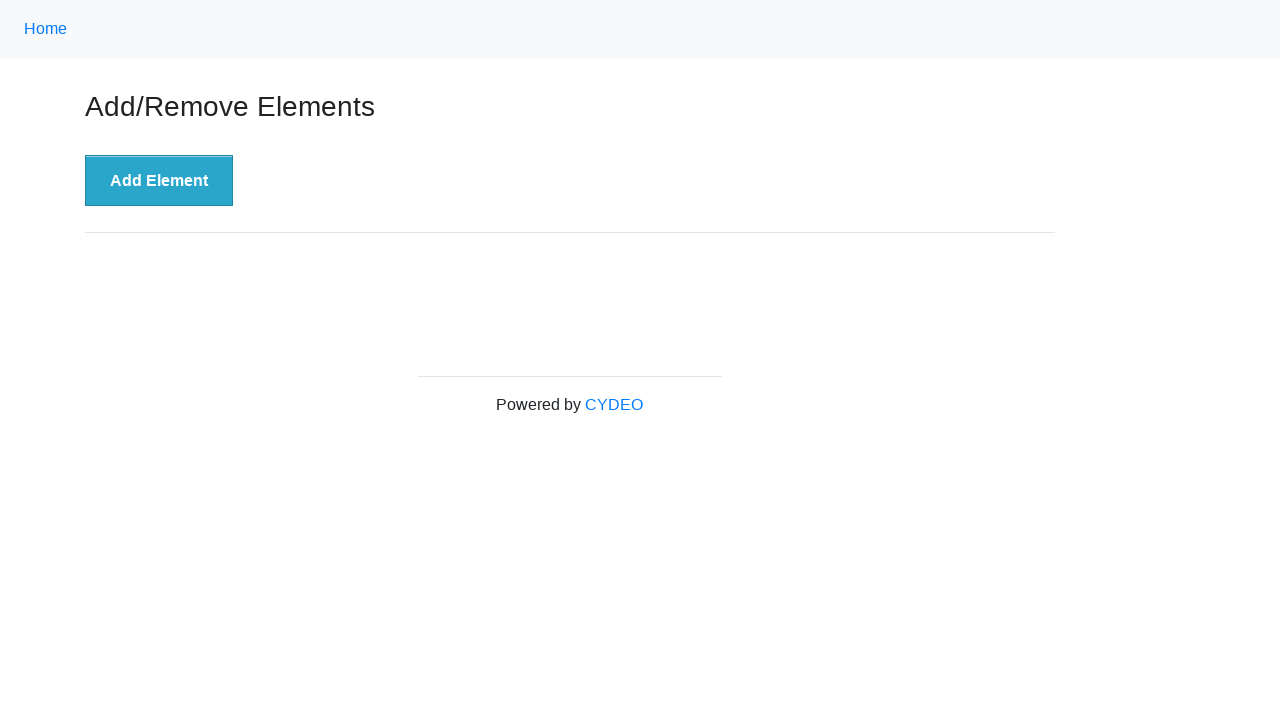

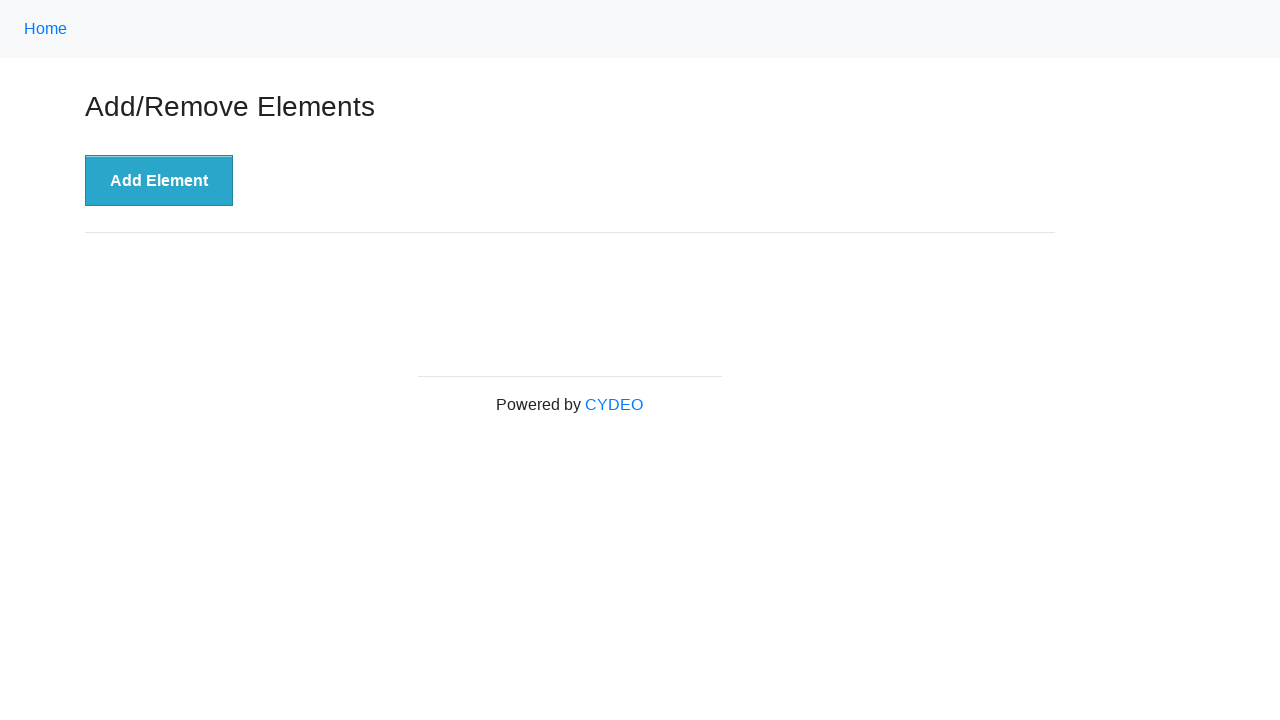